Tests filling out a text box demo form by entering name, email, and address information into the form fields.

Starting URL: https://demoqa.com/text-box

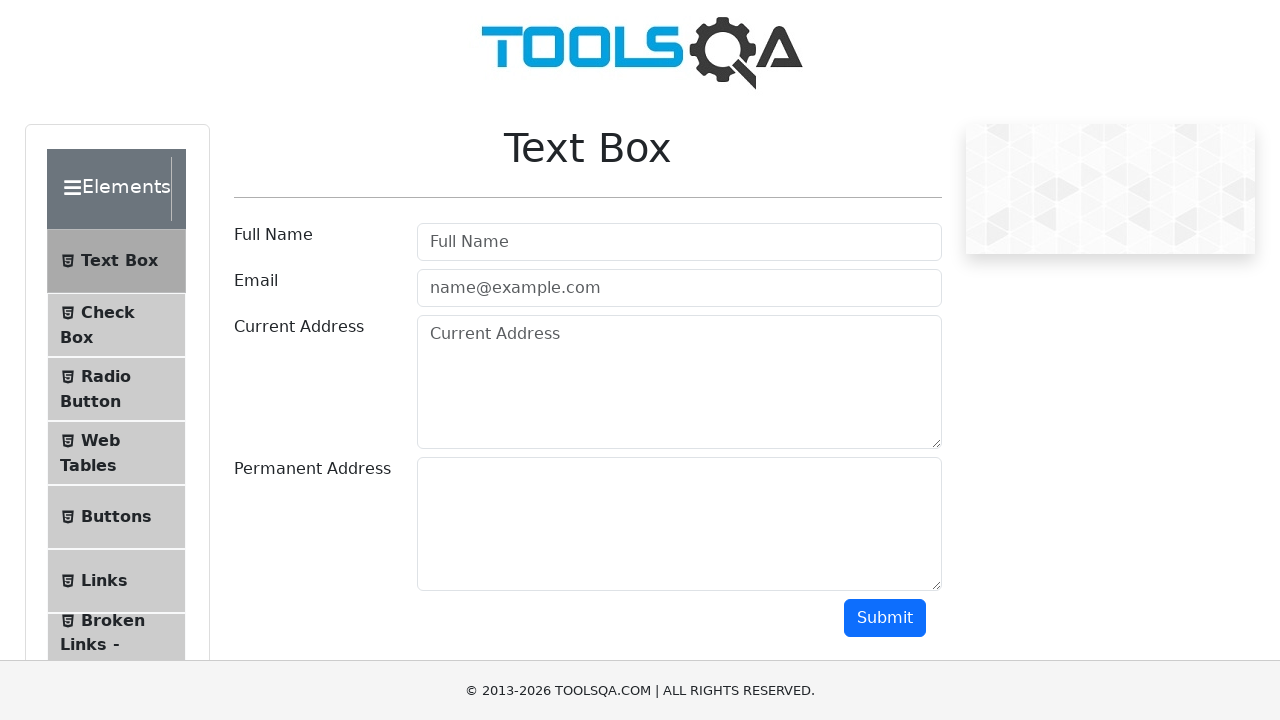

Clicked on the name field at (679, 242) on #userName
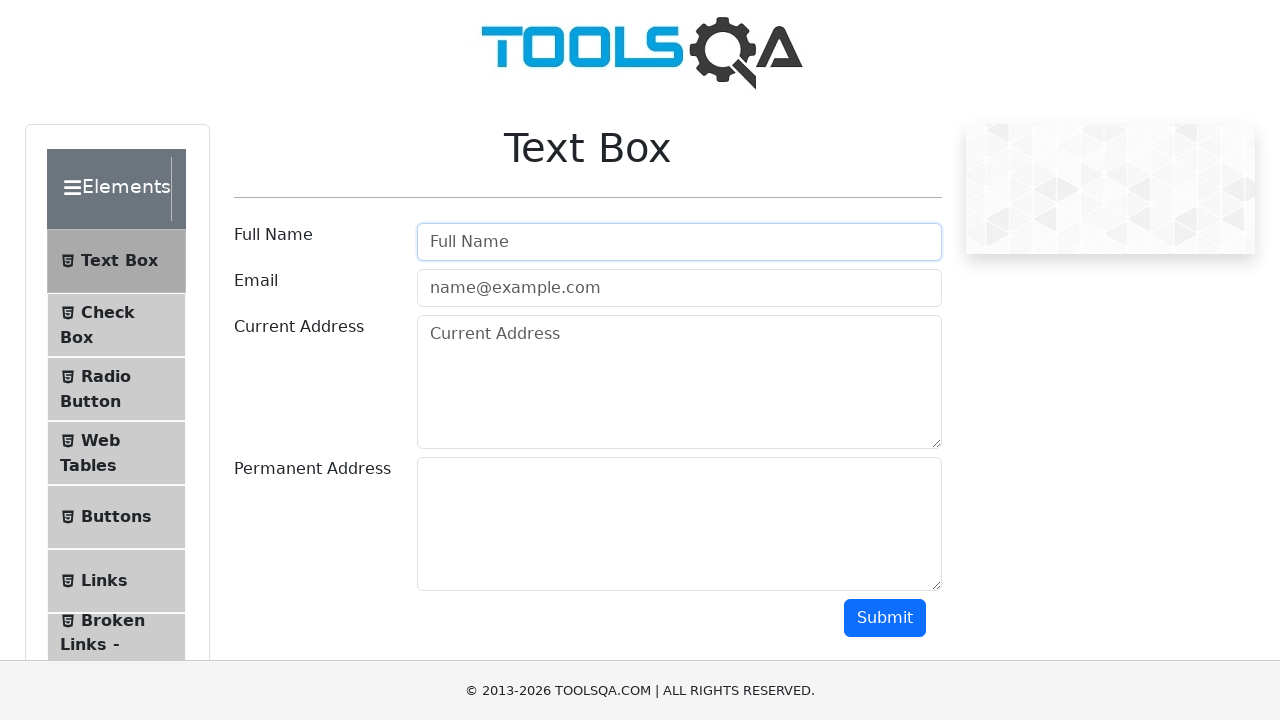

Filled name field with 'Mehmet' on #userName
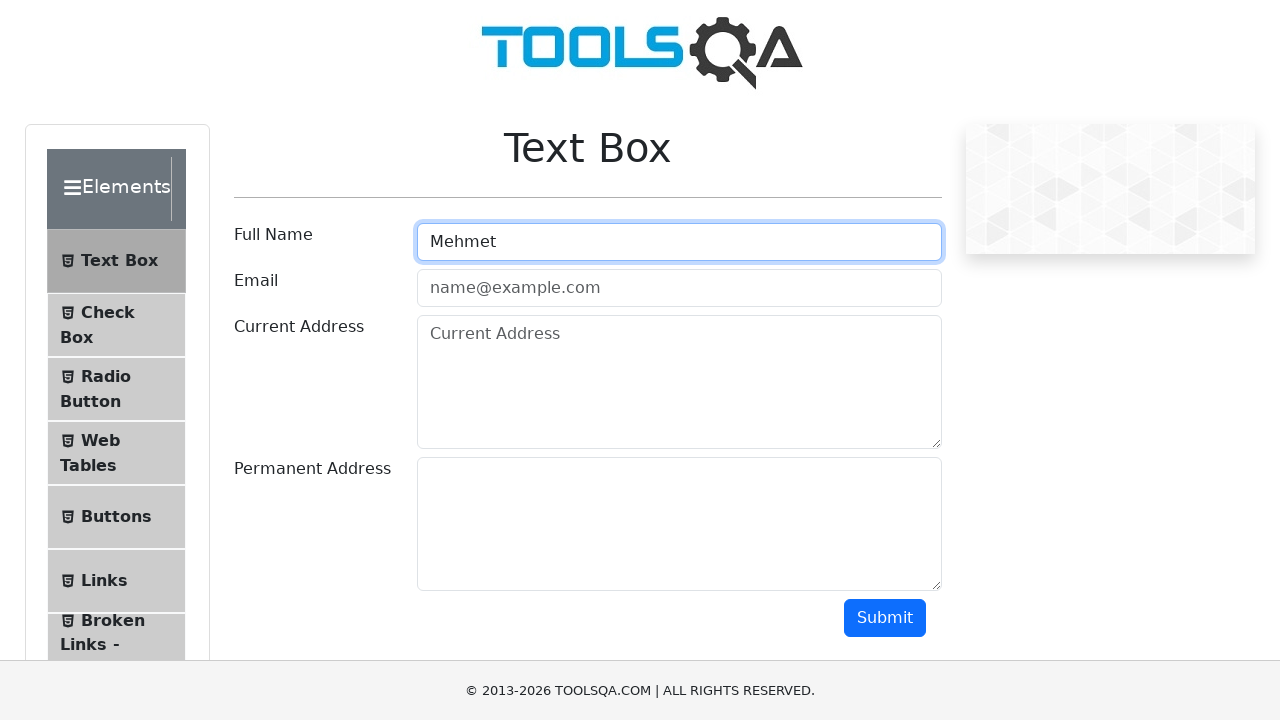

Filled email field with 'mehmet.yilmaz@example.com' on #userEmail
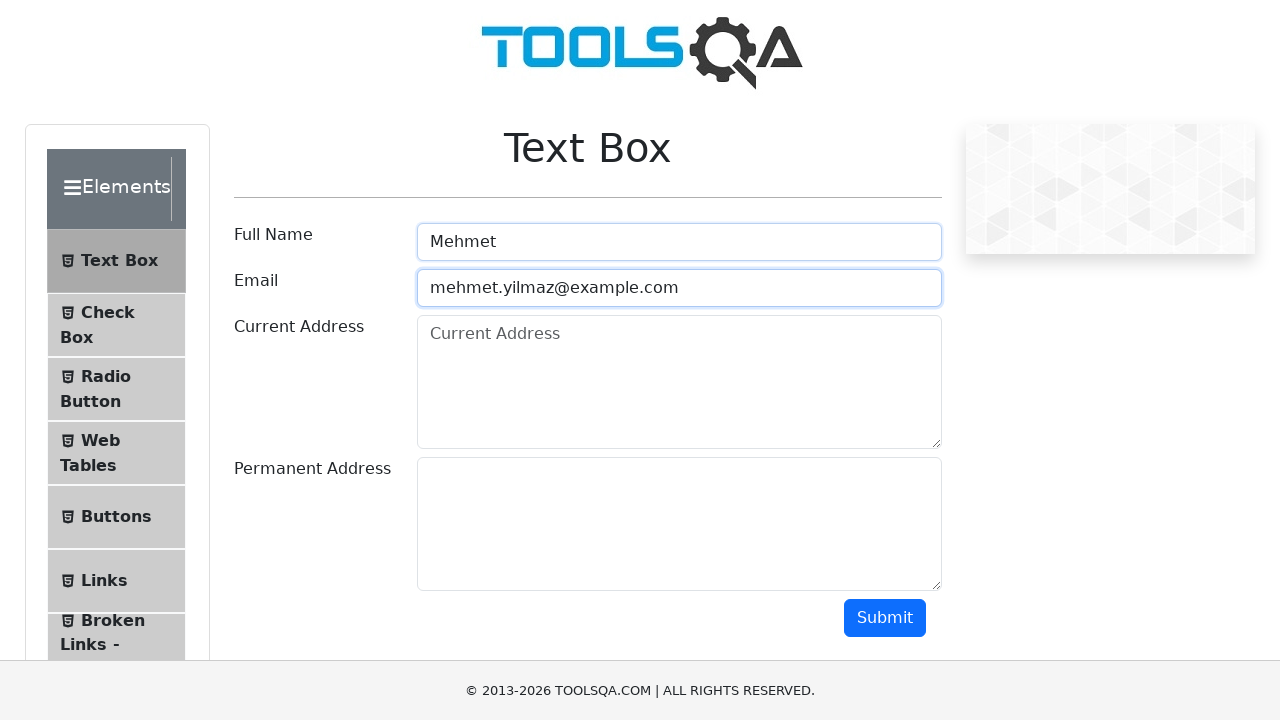

Filled current address field with 'Istanbul, Turkey - Kadikoy District' on #currentAddress
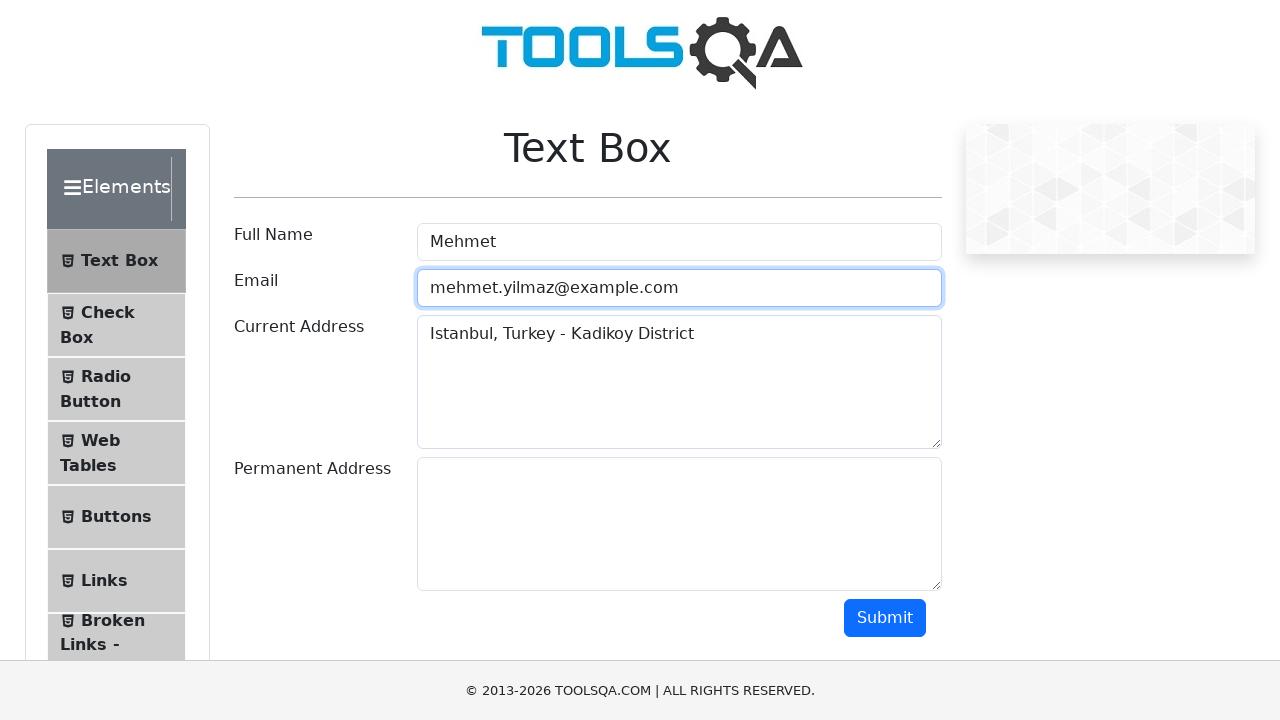

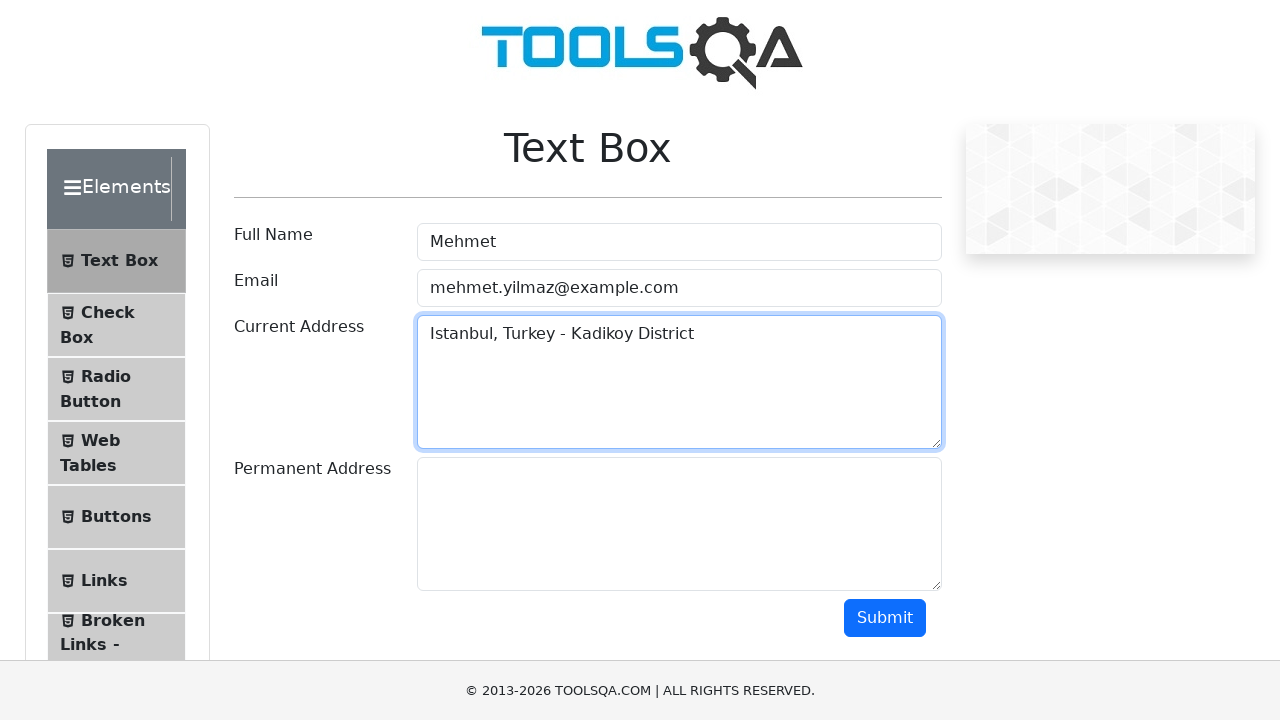